Tests a wait/verify interaction by clicking a verify button and checking that a success message appears

Starting URL: http://suninjuly.github.io/wait1.html

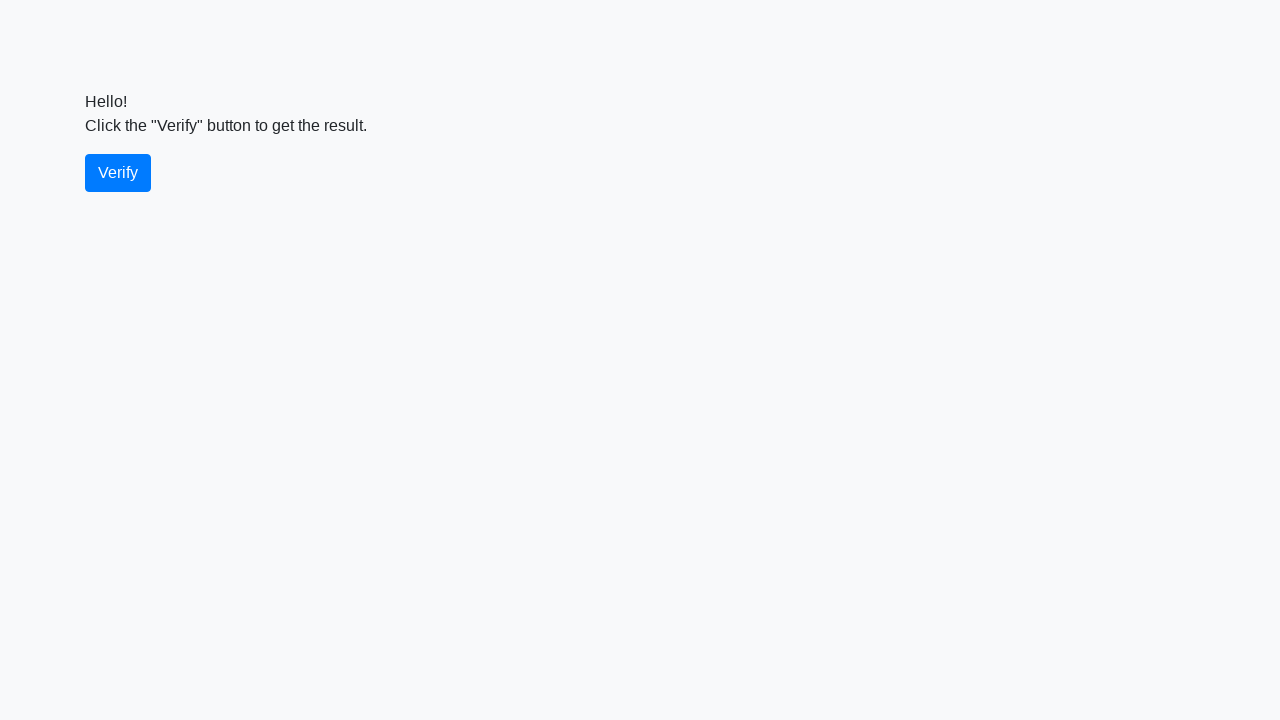

Waited 1000ms for page elements to be ready
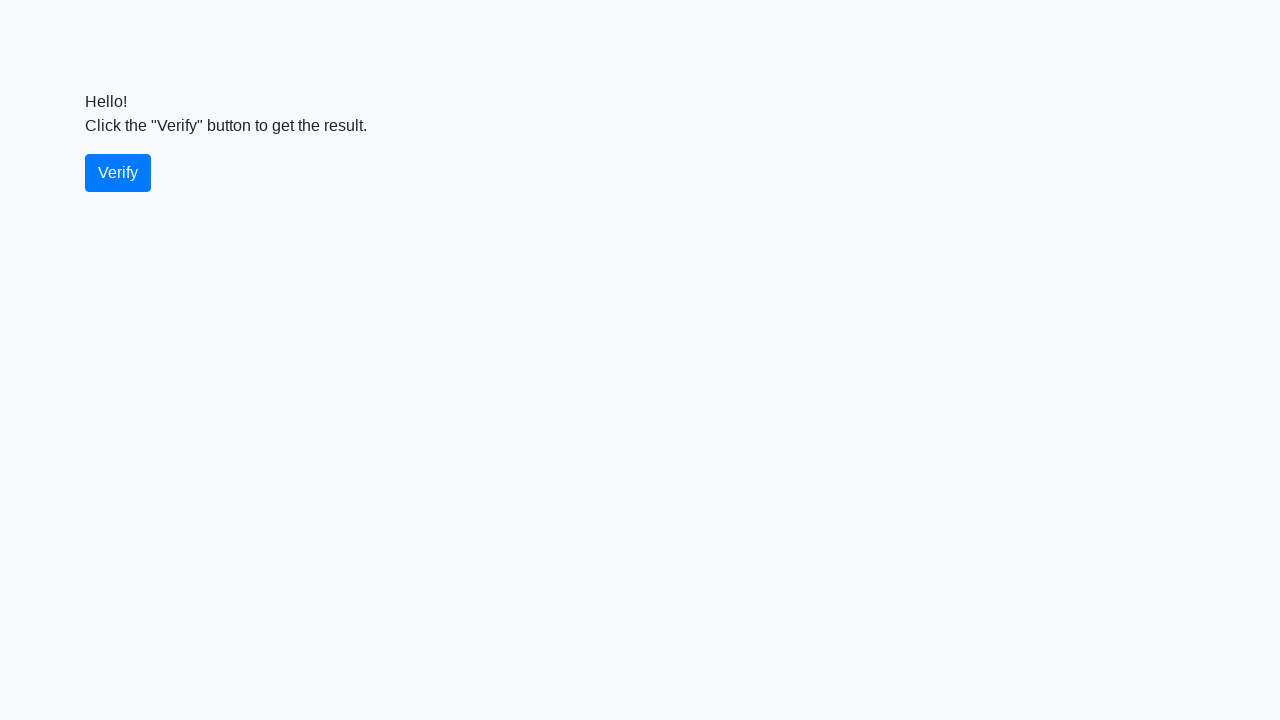

Clicked the verify button at (118, 173) on #verify
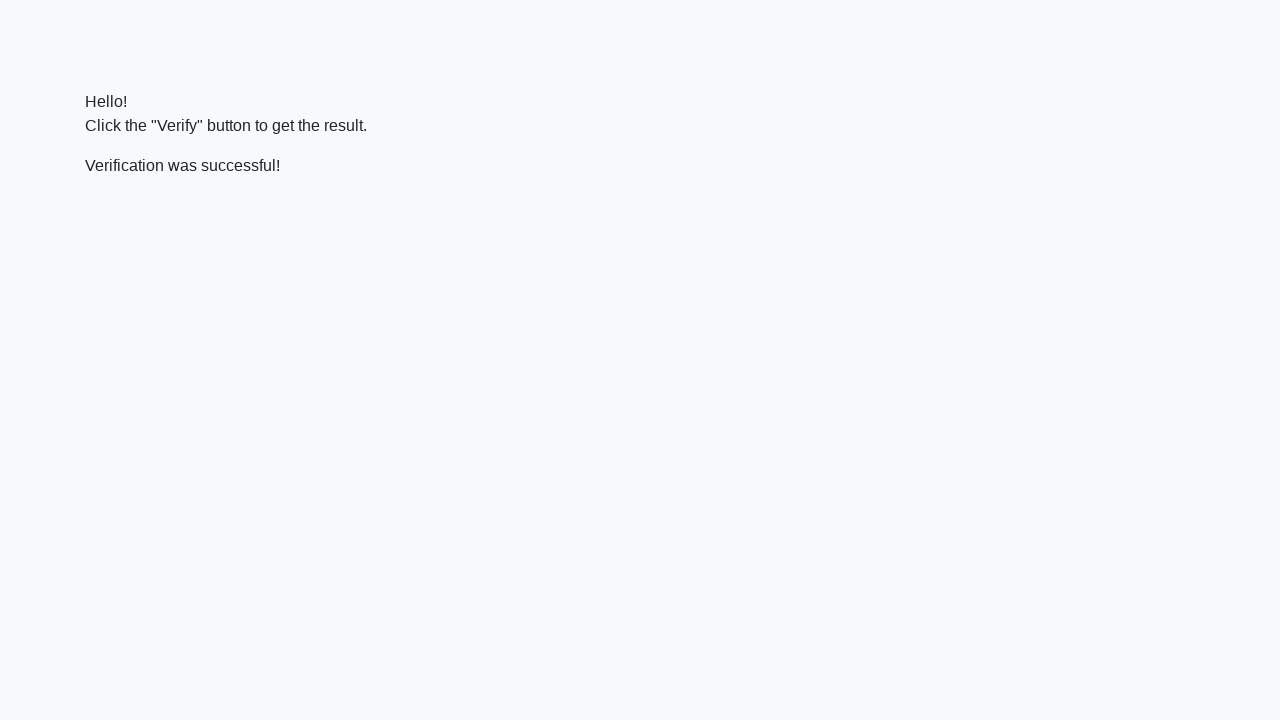

Success message appeared and is visible
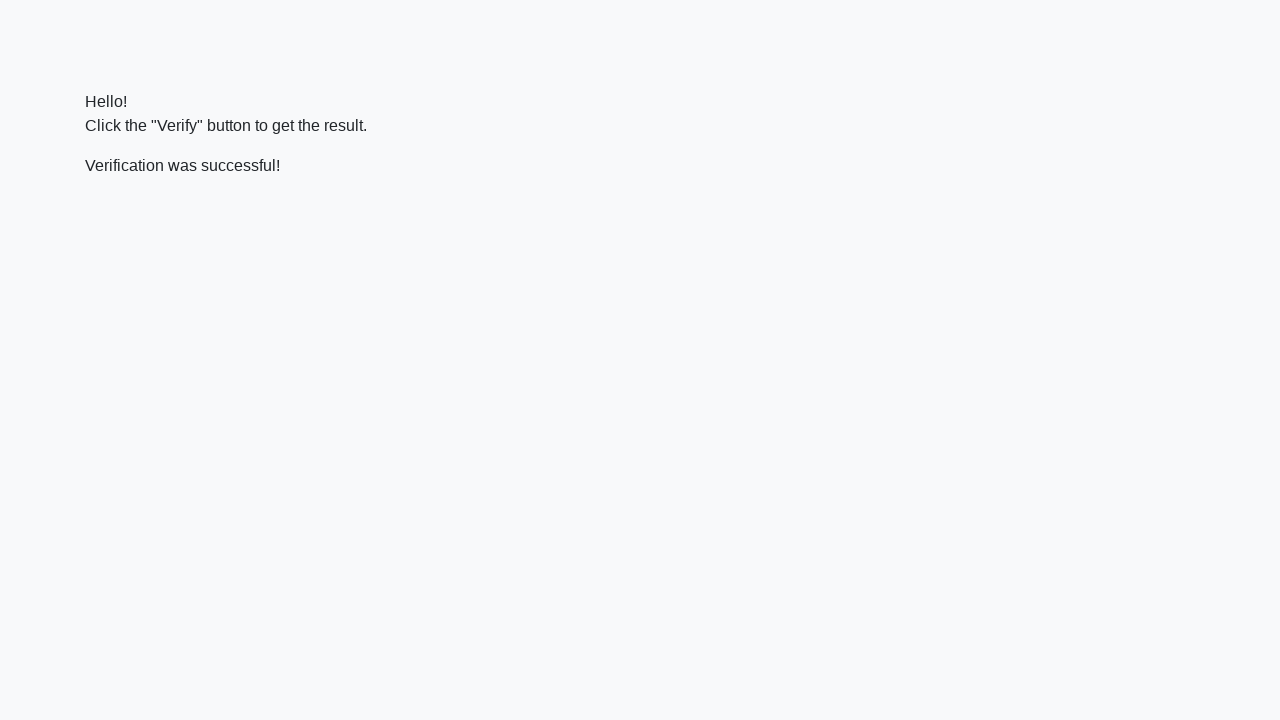

Verified that message contains 'successful'
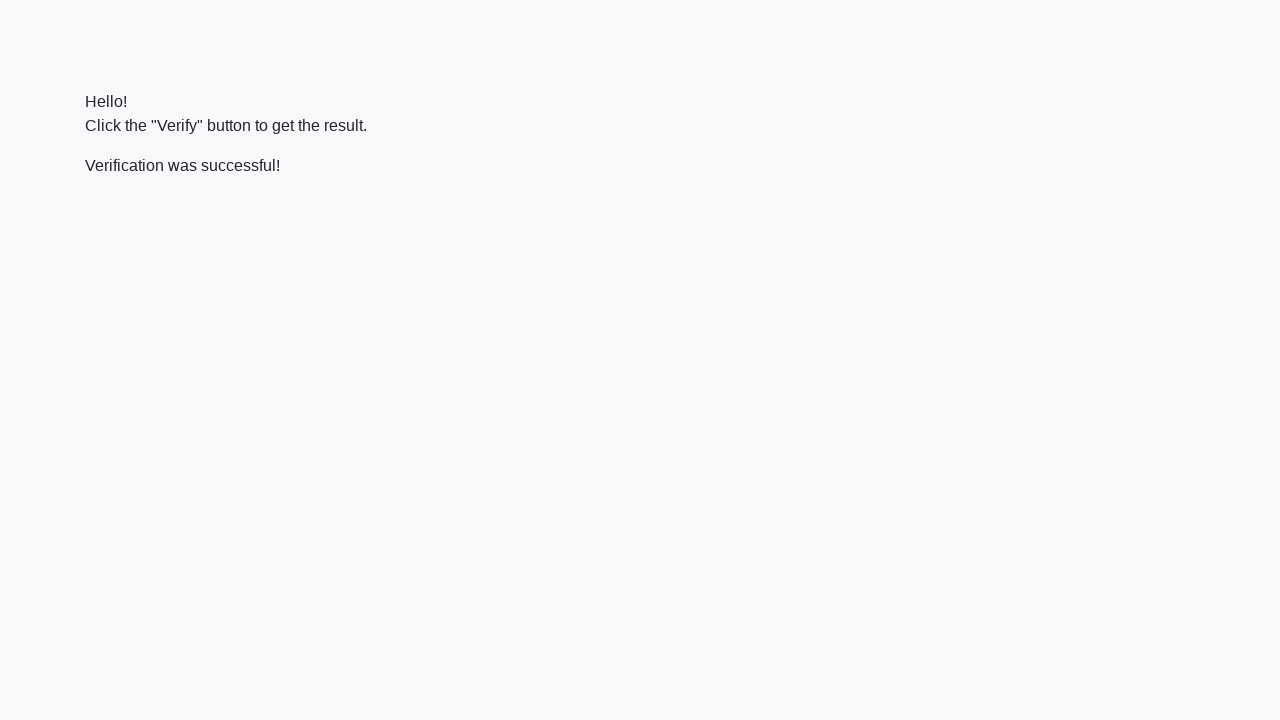

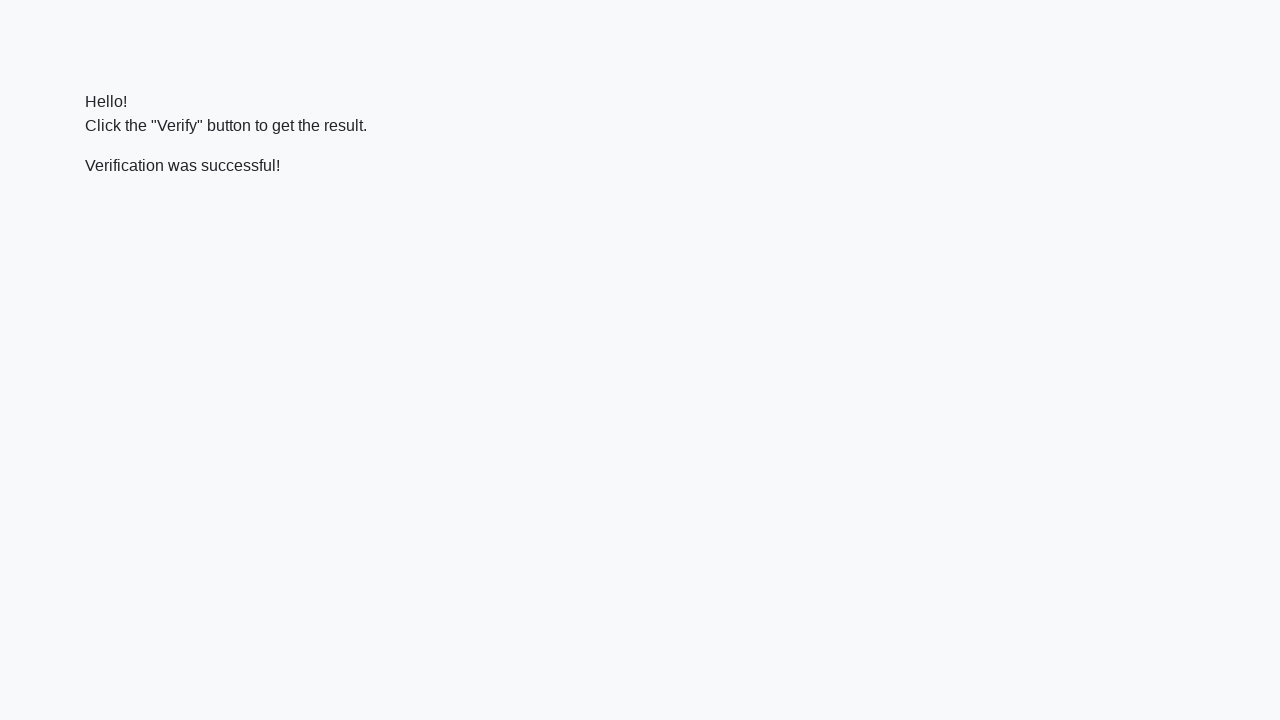